Tests filtering to display only completed todo items

Starting URL: https://demo.playwright.dev/todomvc

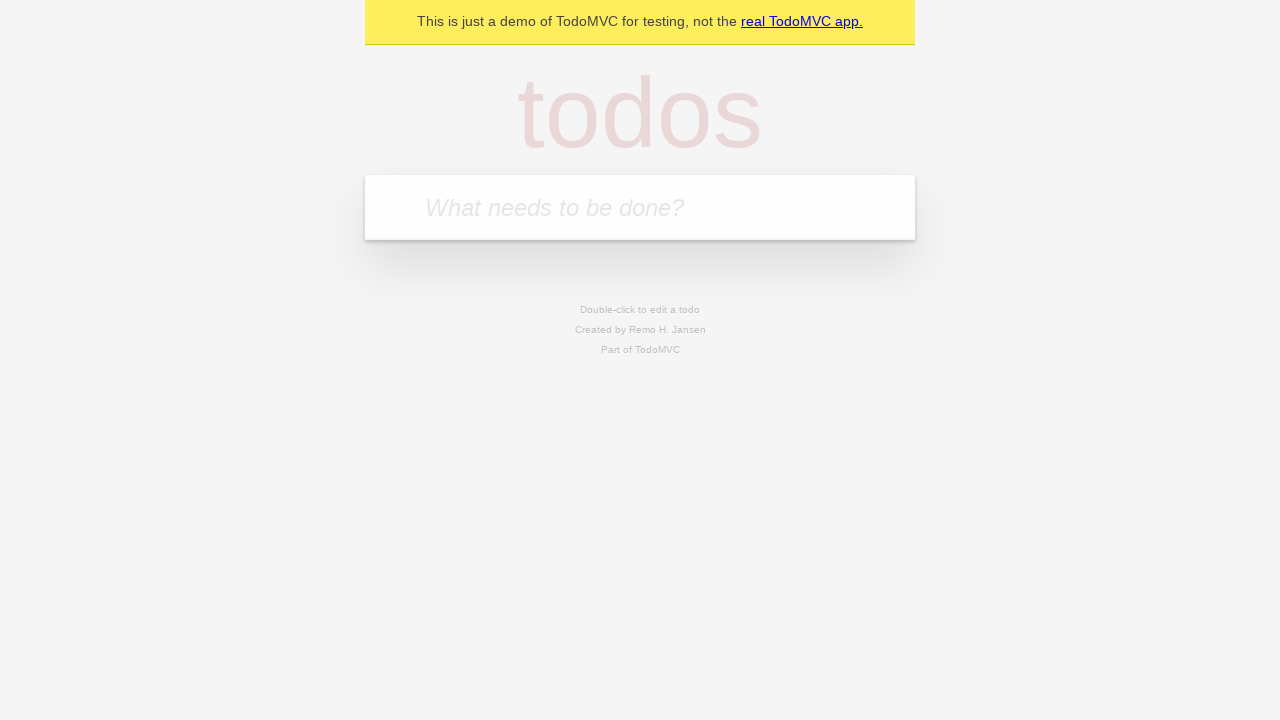

Filled todo input with 'buy some cheese' on internal:attr=[placeholder="What needs to be done?"i]
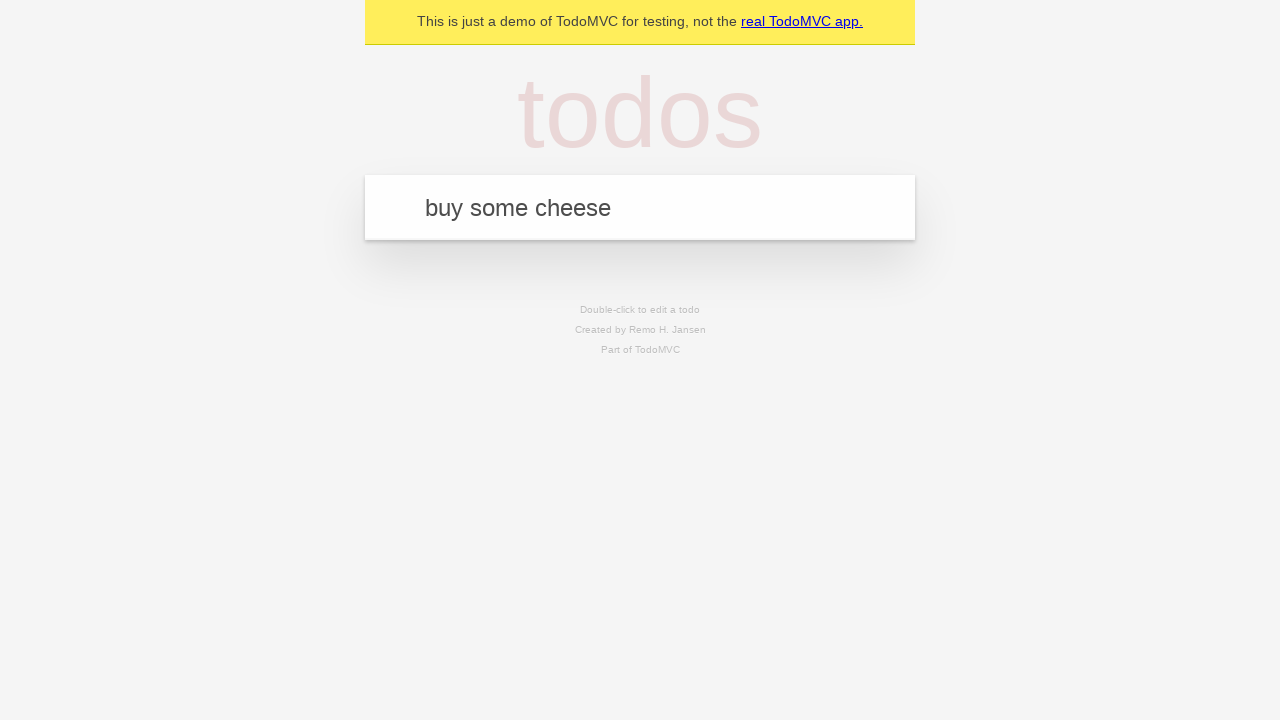

Pressed Enter to add first todo item on internal:attr=[placeholder="What needs to be done?"i]
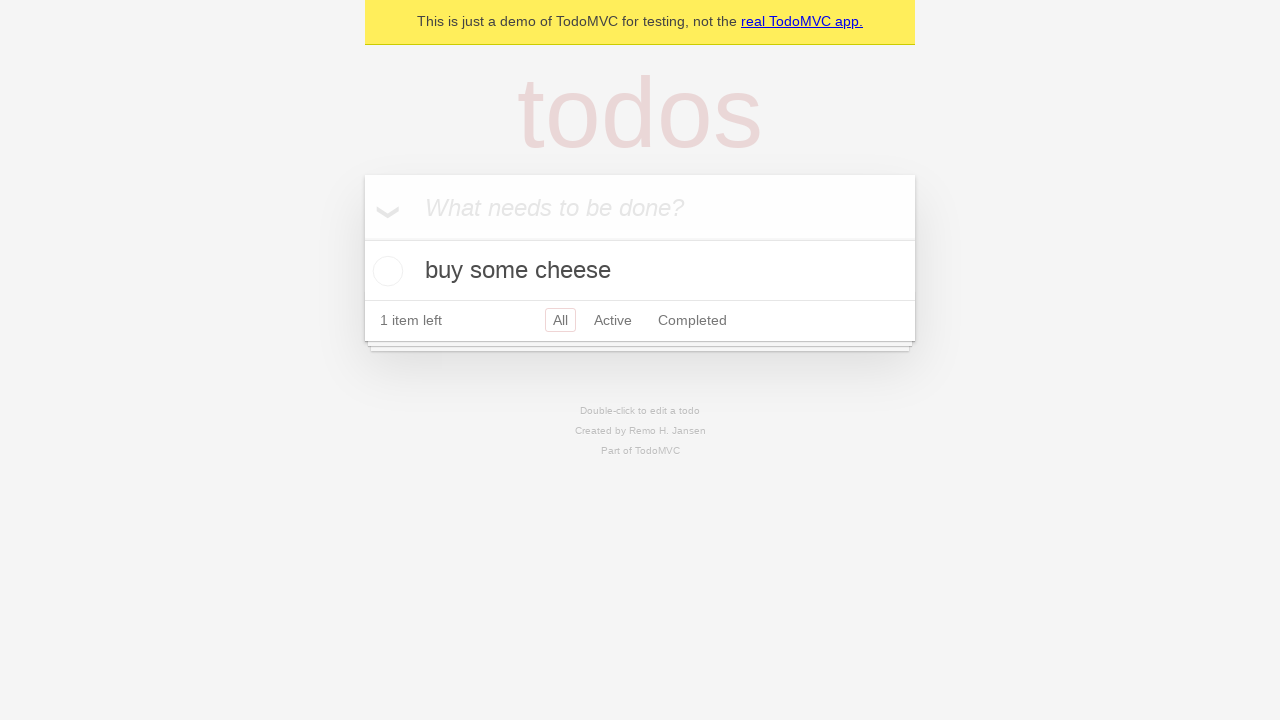

Filled todo input with 'feed the cat' on internal:attr=[placeholder="What needs to be done?"i]
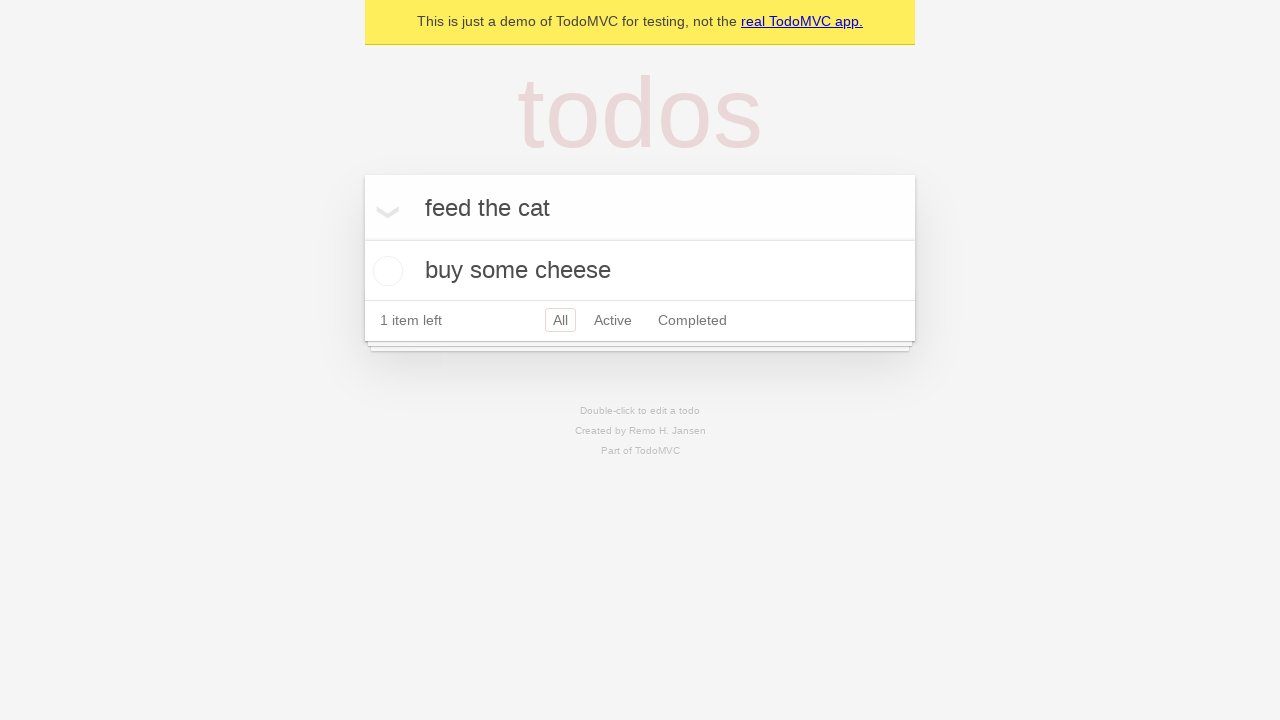

Pressed Enter to add second todo item on internal:attr=[placeholder="What needs to be done?"i]
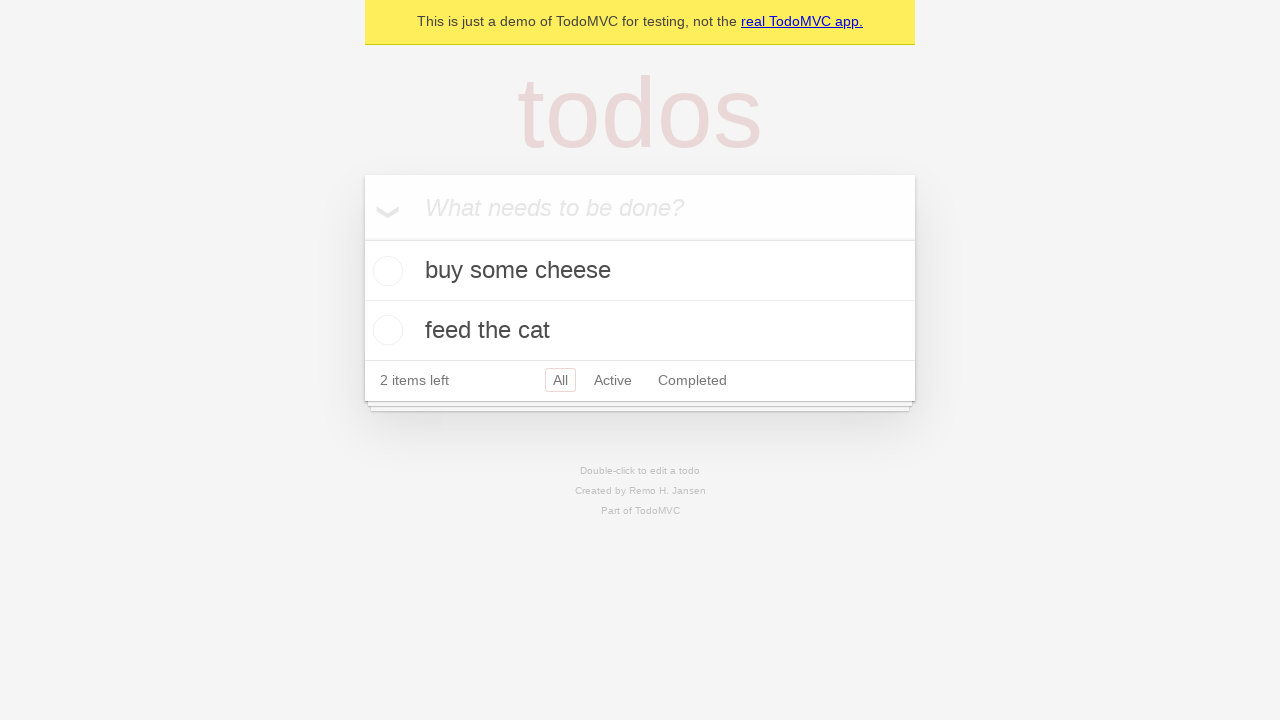

Filled todo input with 'book a doctors appointment' on internal:attr=[placeholder="What needs to be done?"i]
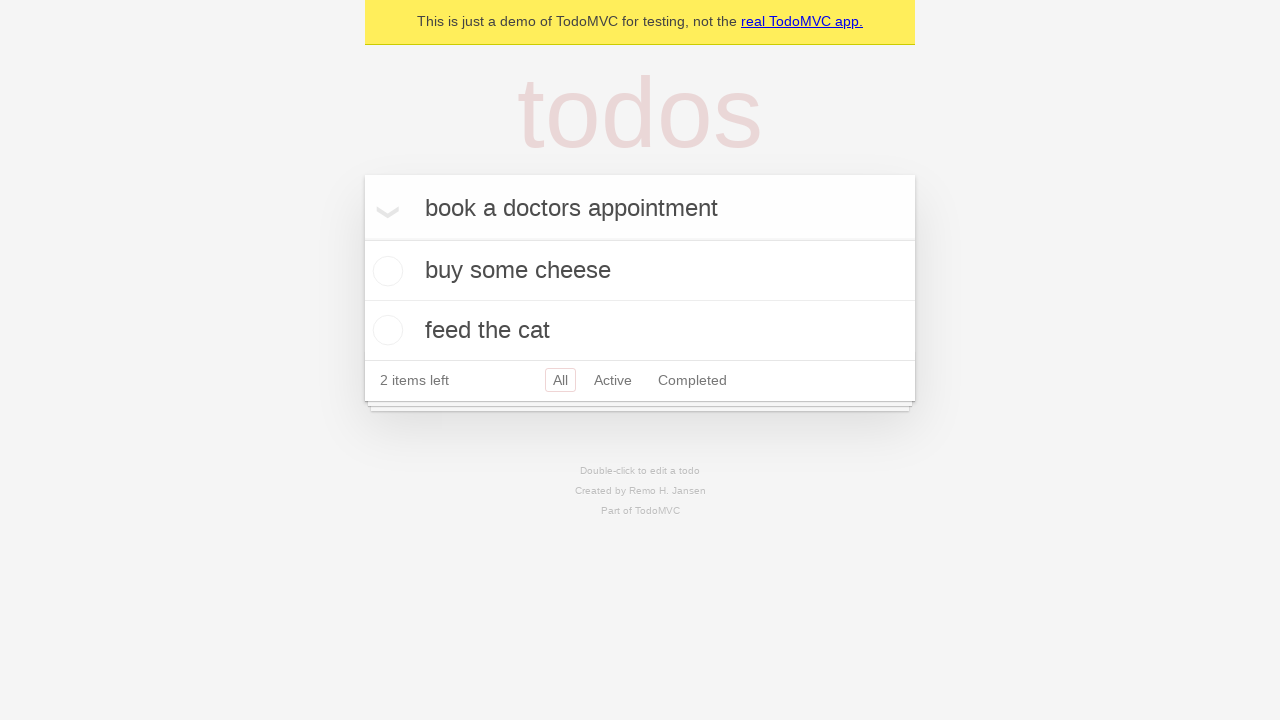

Pressed Enter to add third todo item on internal:attr=[placeholder="What needs to be done?"i]
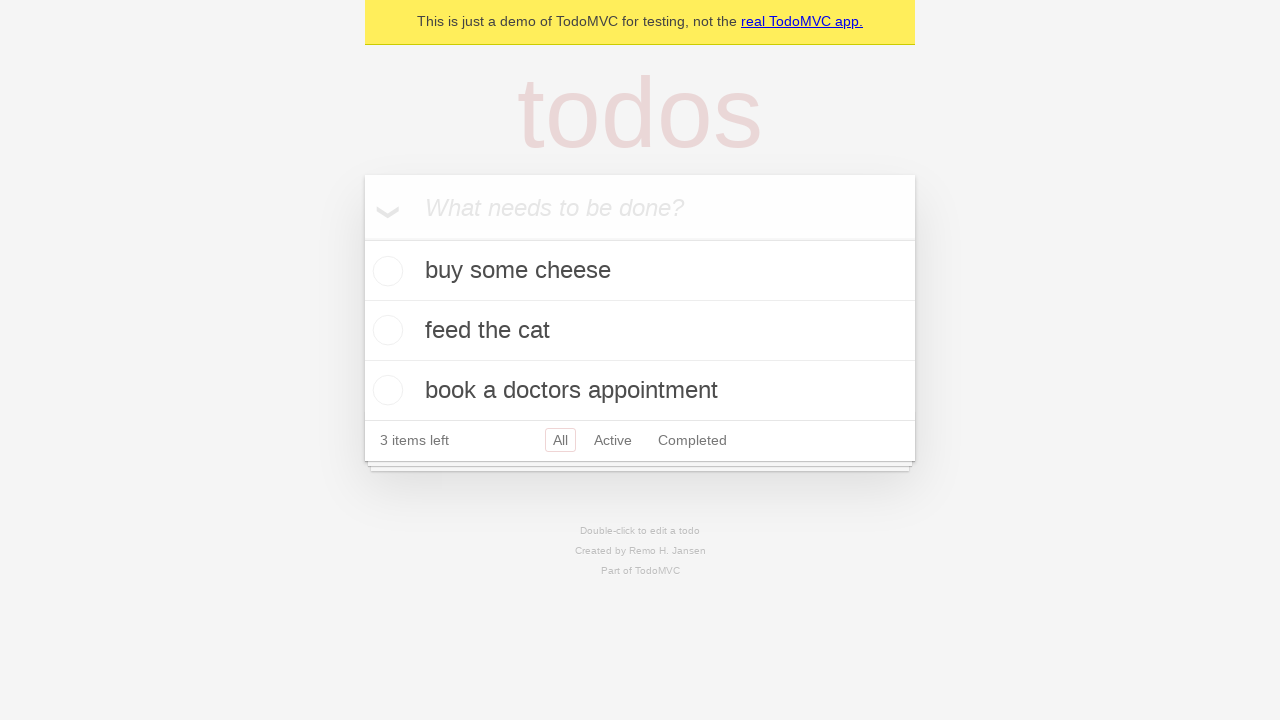

Waited for all 3 todo items to be added
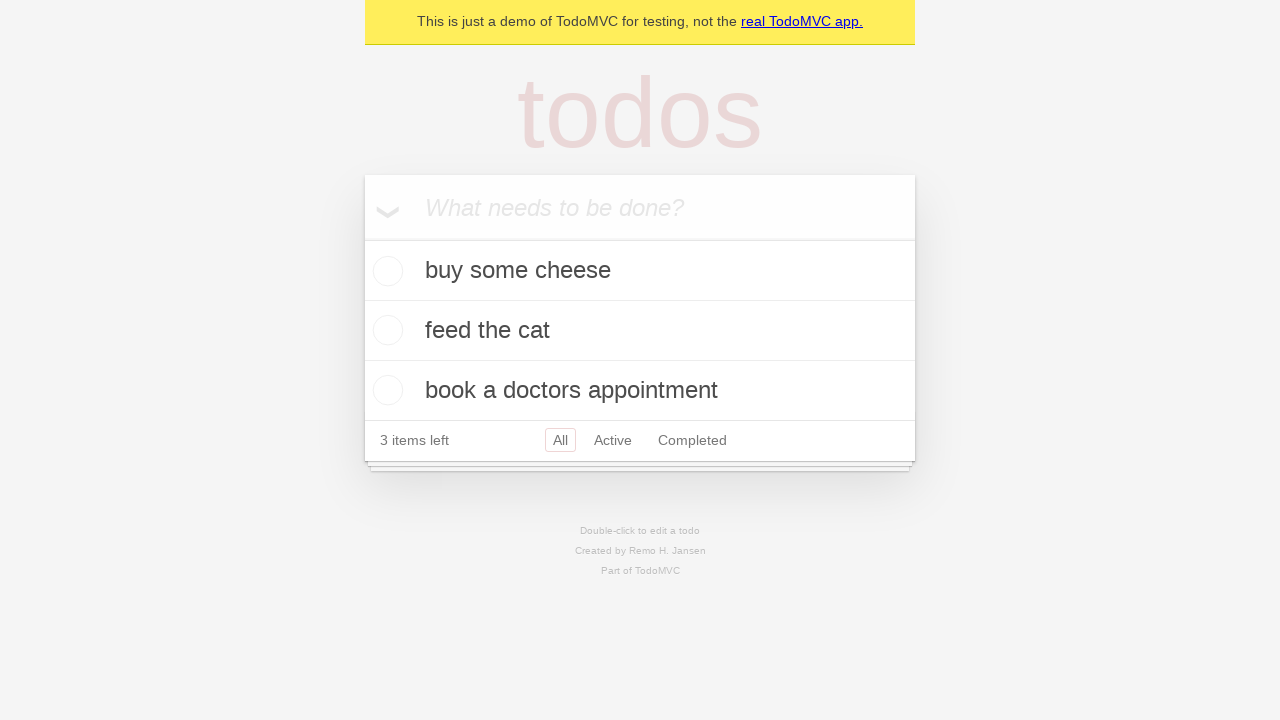

Checked the second todo item as completed at (385, 330) on internal:testid=[data-testid="todo-item"s] >> nth=1 >> internal:role=checkbox
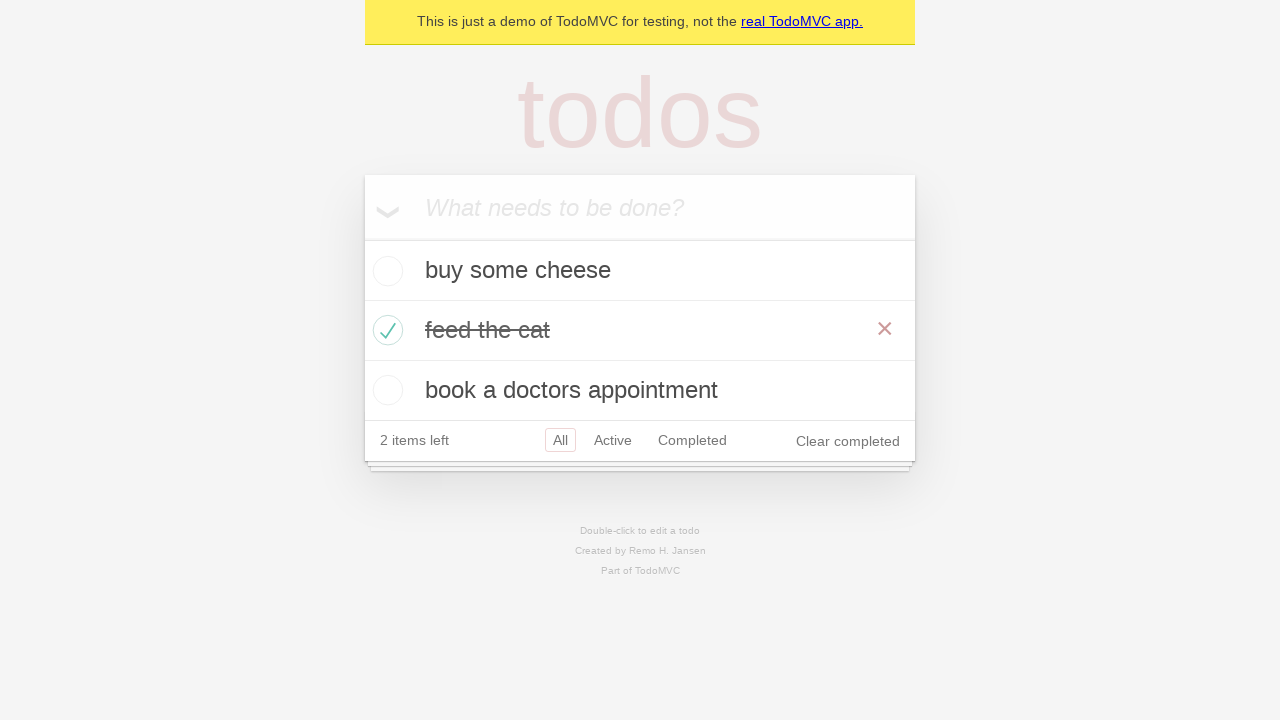

Clicked the Completed filter link at (692, 440) on internal:role=link[name="Completed"i]
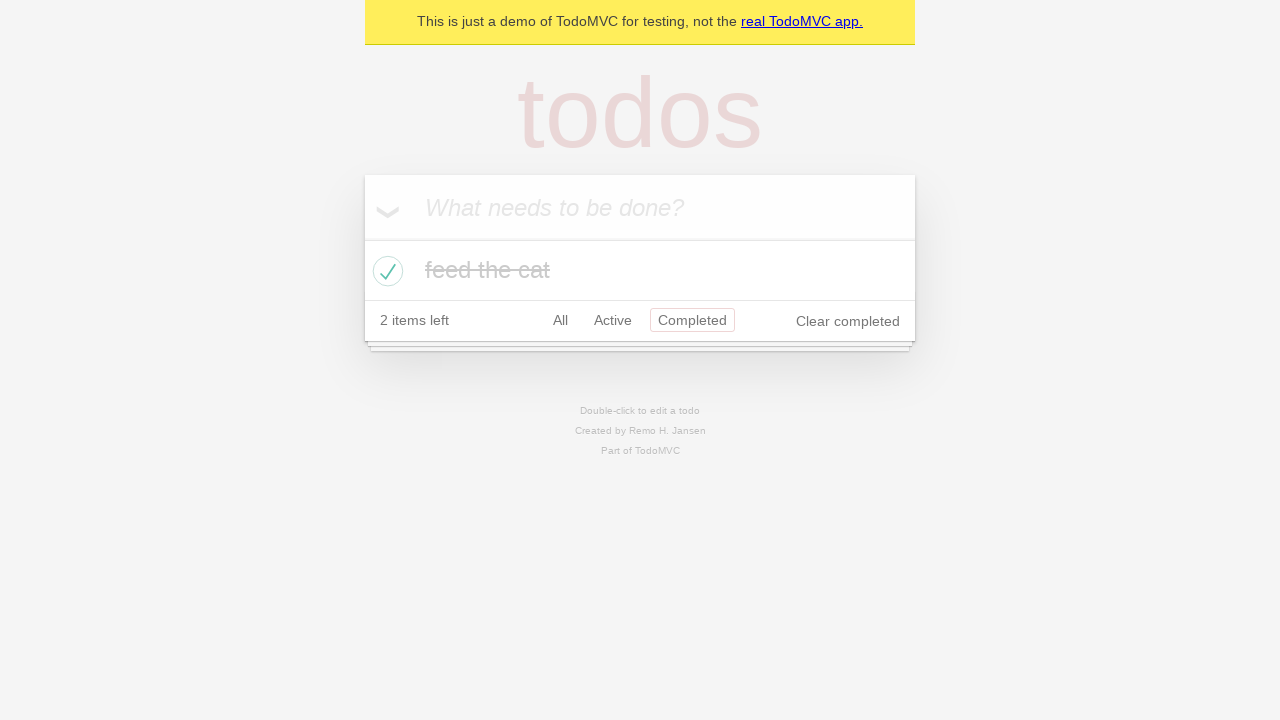

Verified that only 1 completed todo item is displayed after filtering
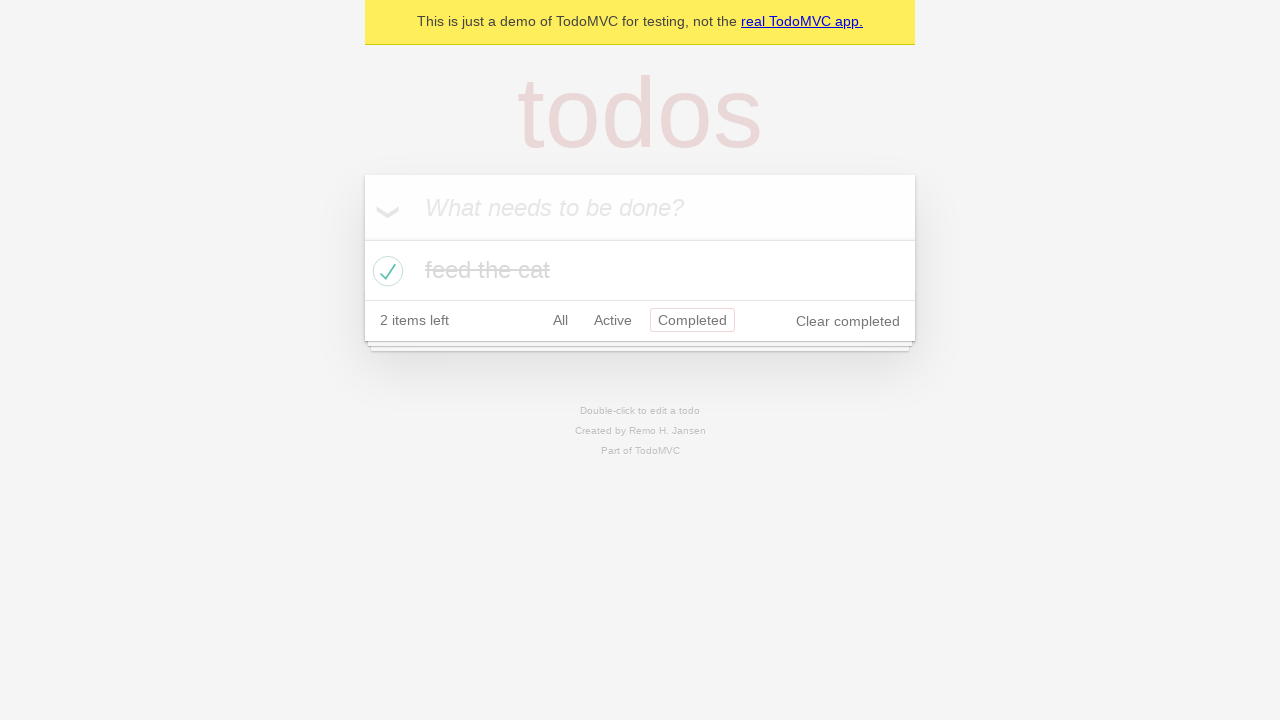

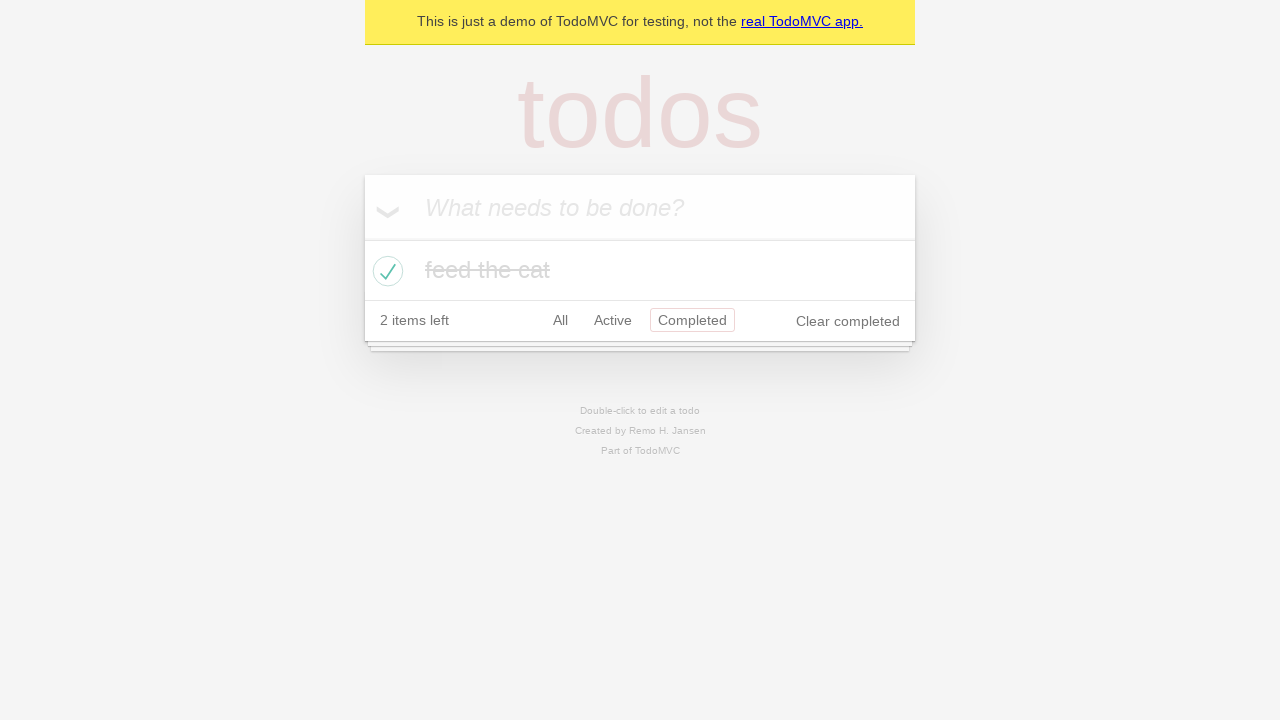